Tests dynamic controls page by clicking the Remove button and verifying that the "It's gone!" message is displayed

Starting URL: https://the-internet.herokuapp.com/dynamic_controls

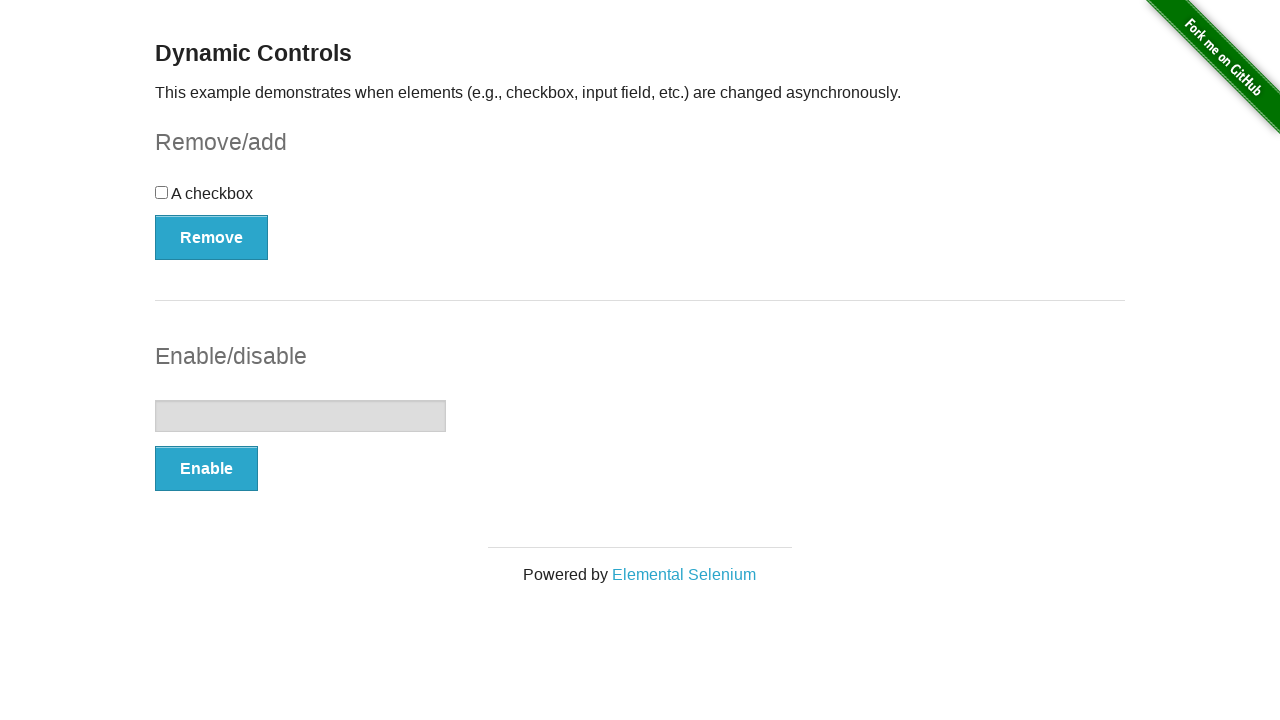

Navigated to dynamic controls page
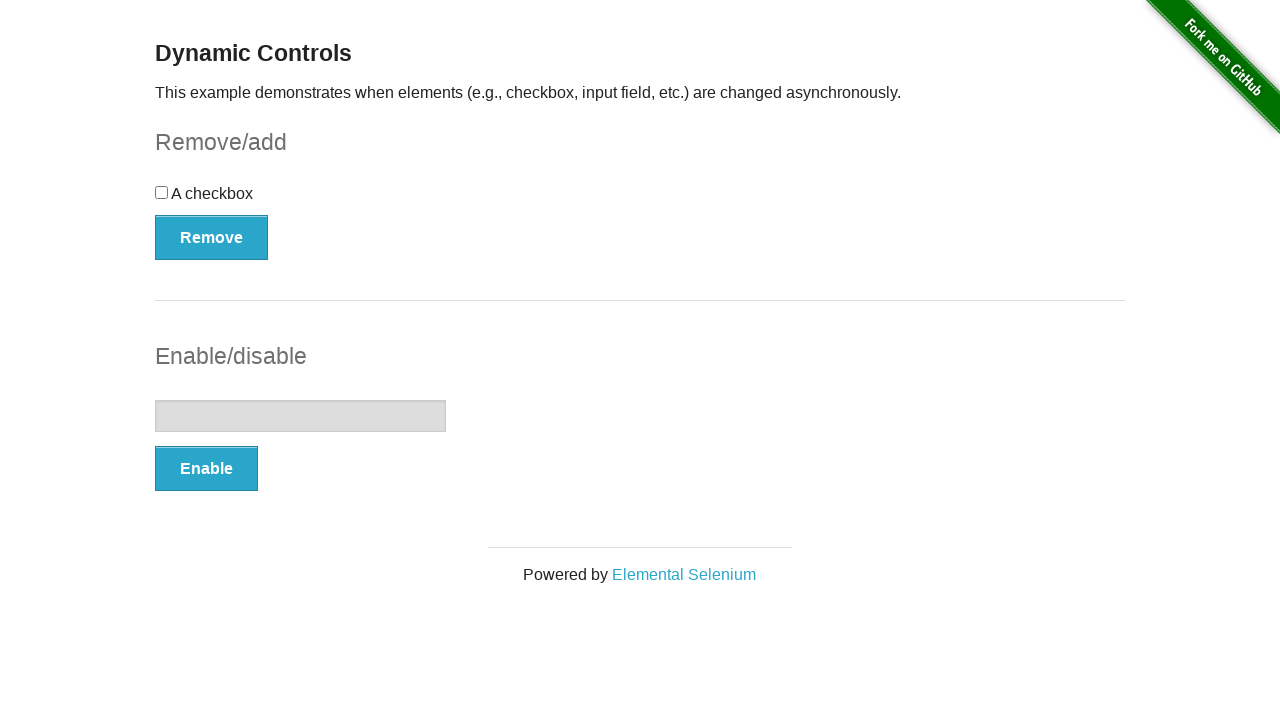

Clicked the Remove button at (212, 237) on xpath=//*[text()='Remove']
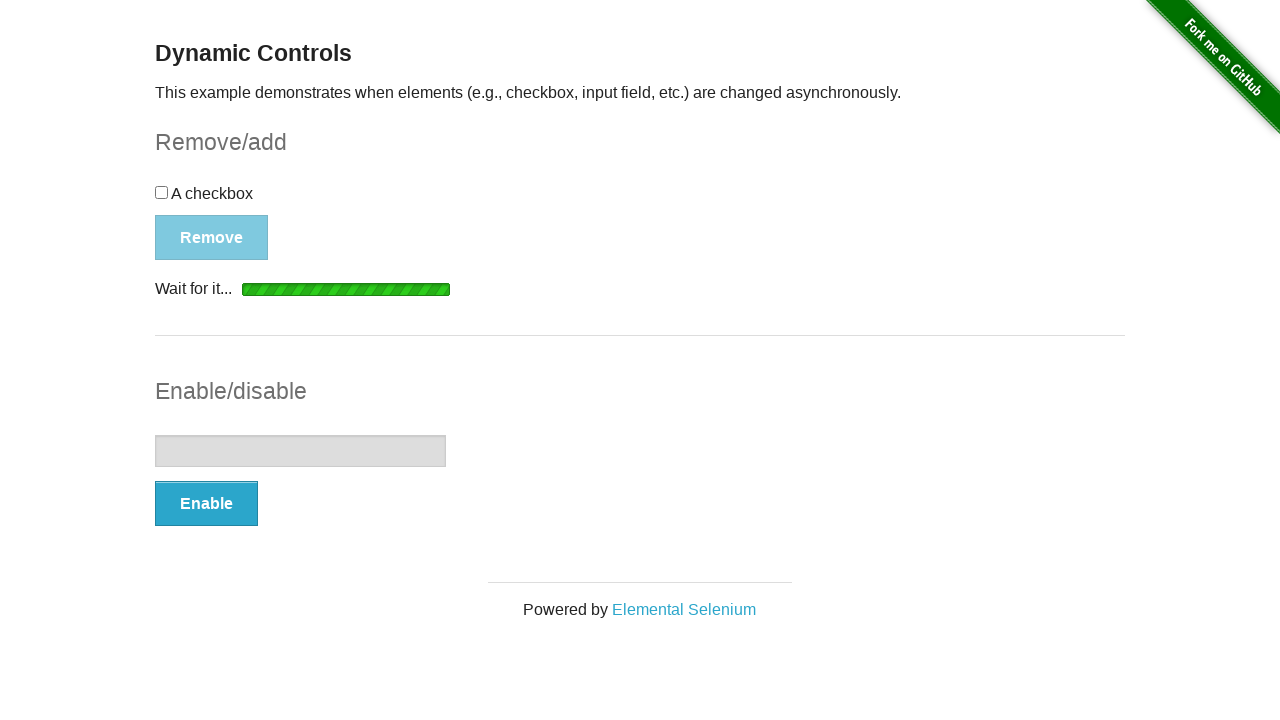

Waited for the message element to appear
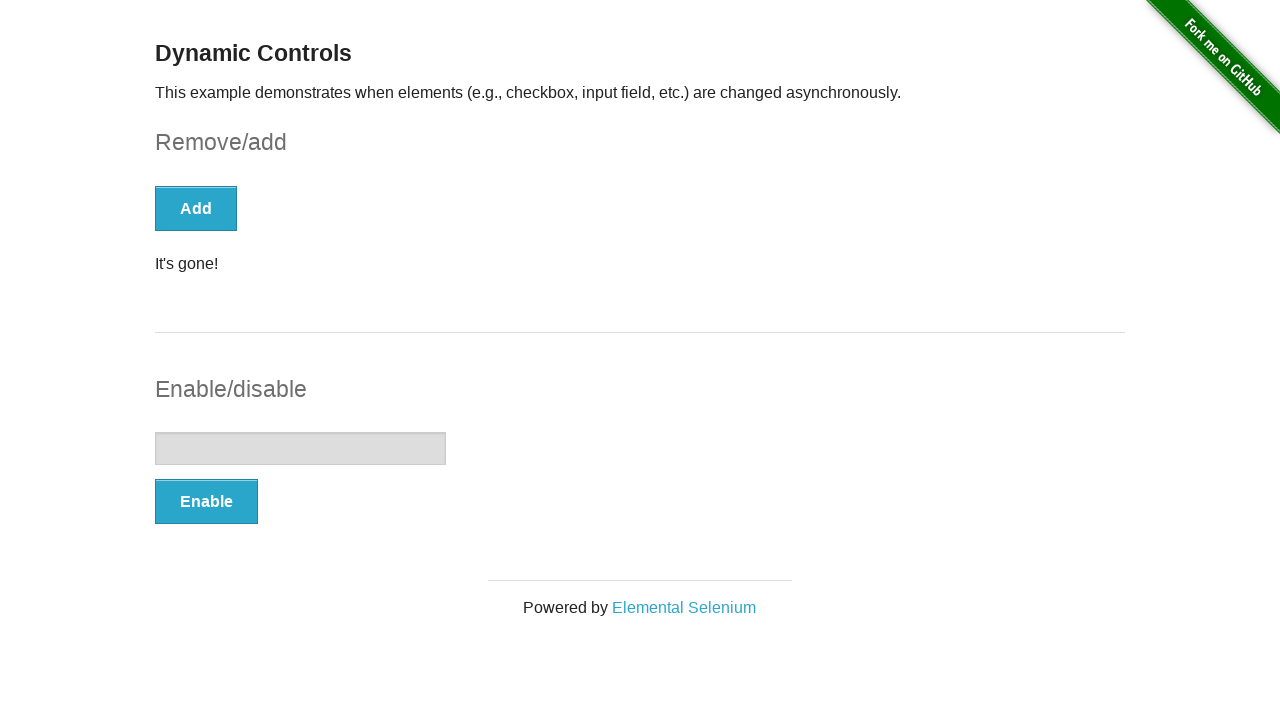

Located the message element
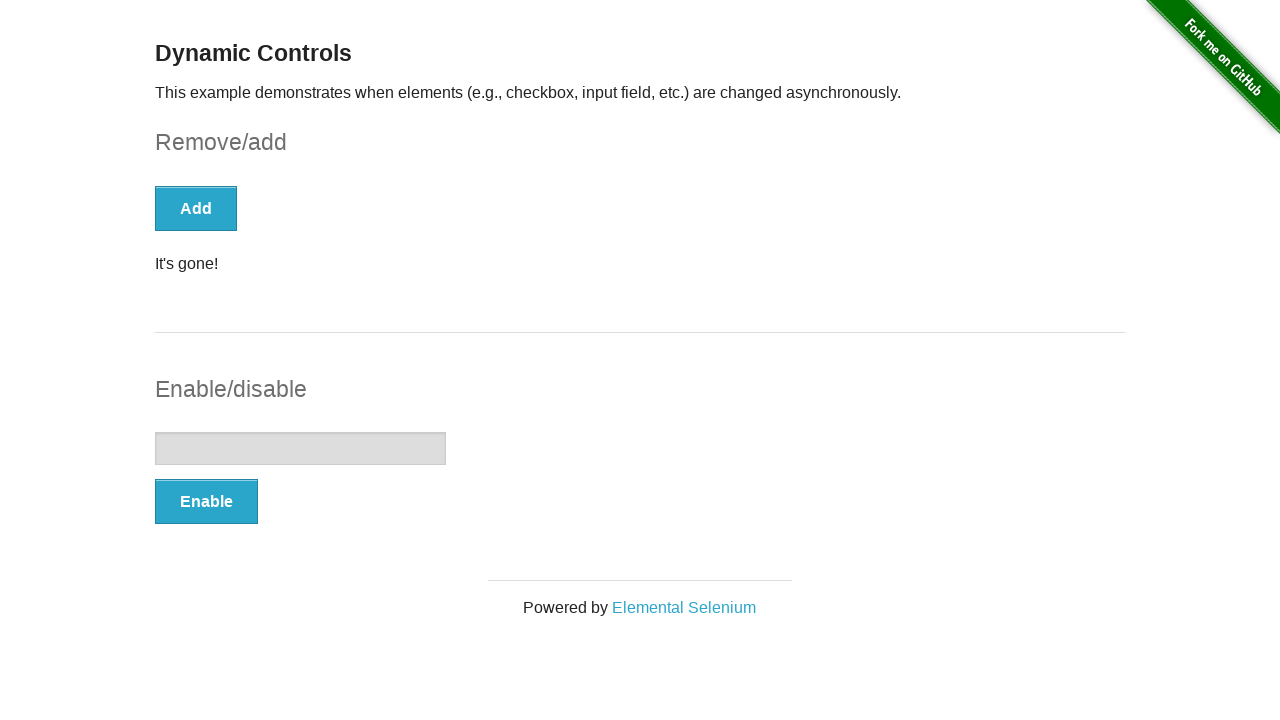

Verified the 'It's gone!' message is visible
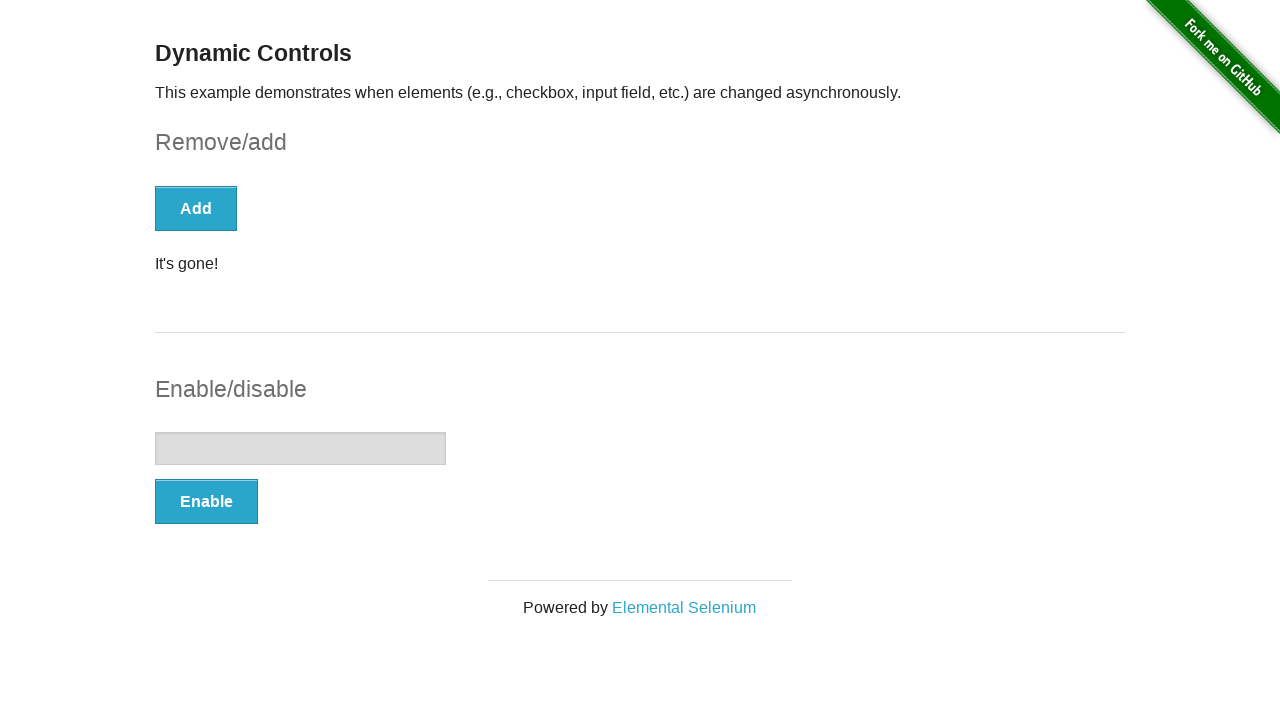

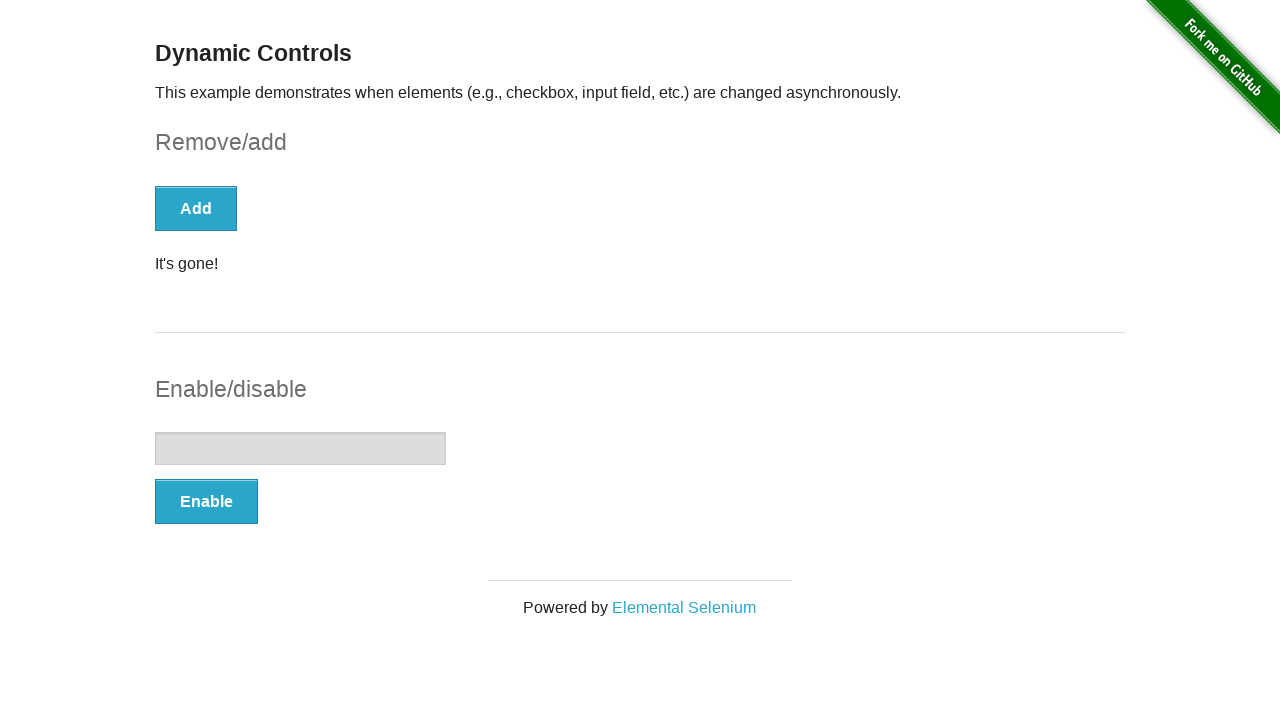